Navigates to the DemoQA links page and verifies that link elements are present on the page

Starting URL: https://demoqa.com/links

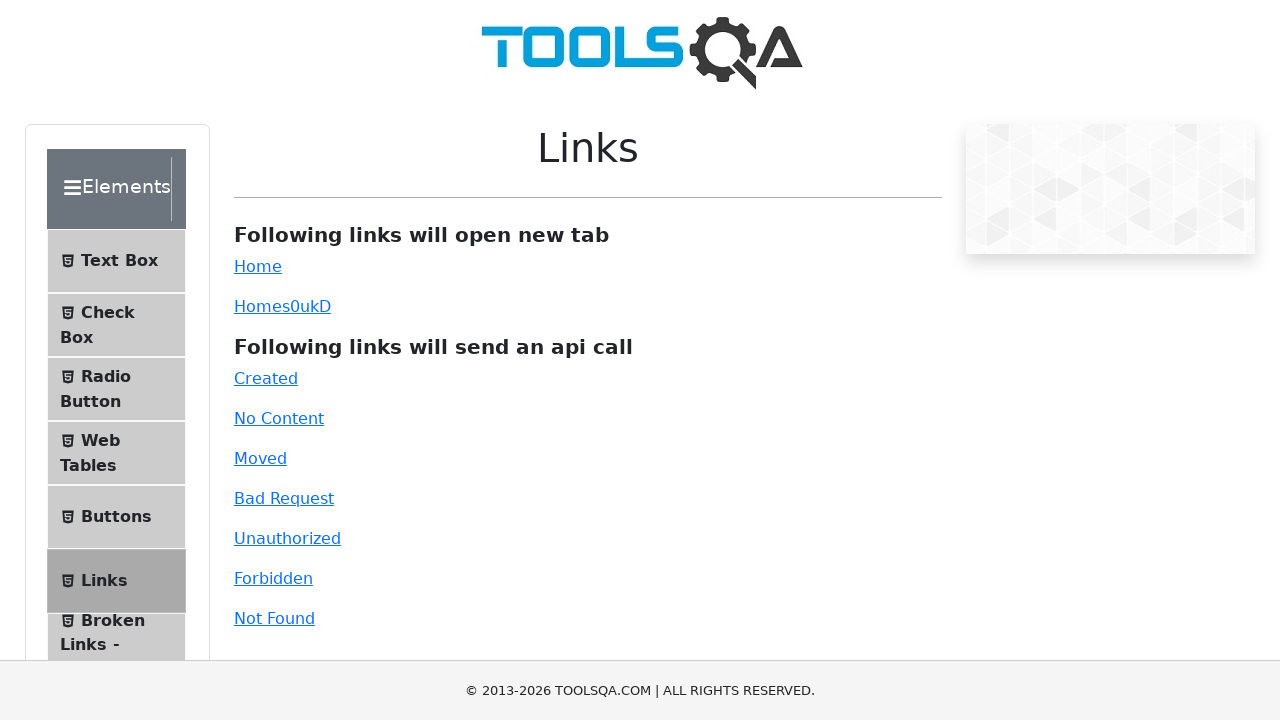

Navigated to DemoQA links page
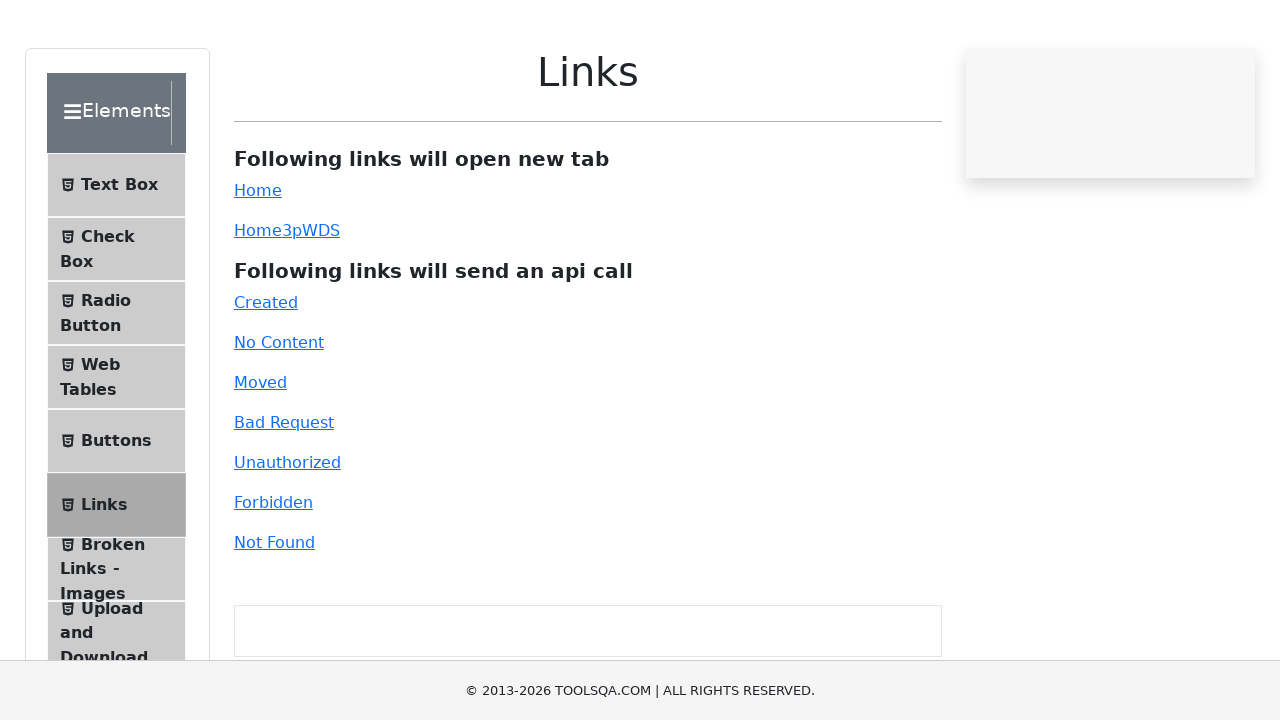

Waited for link elements to load on the page
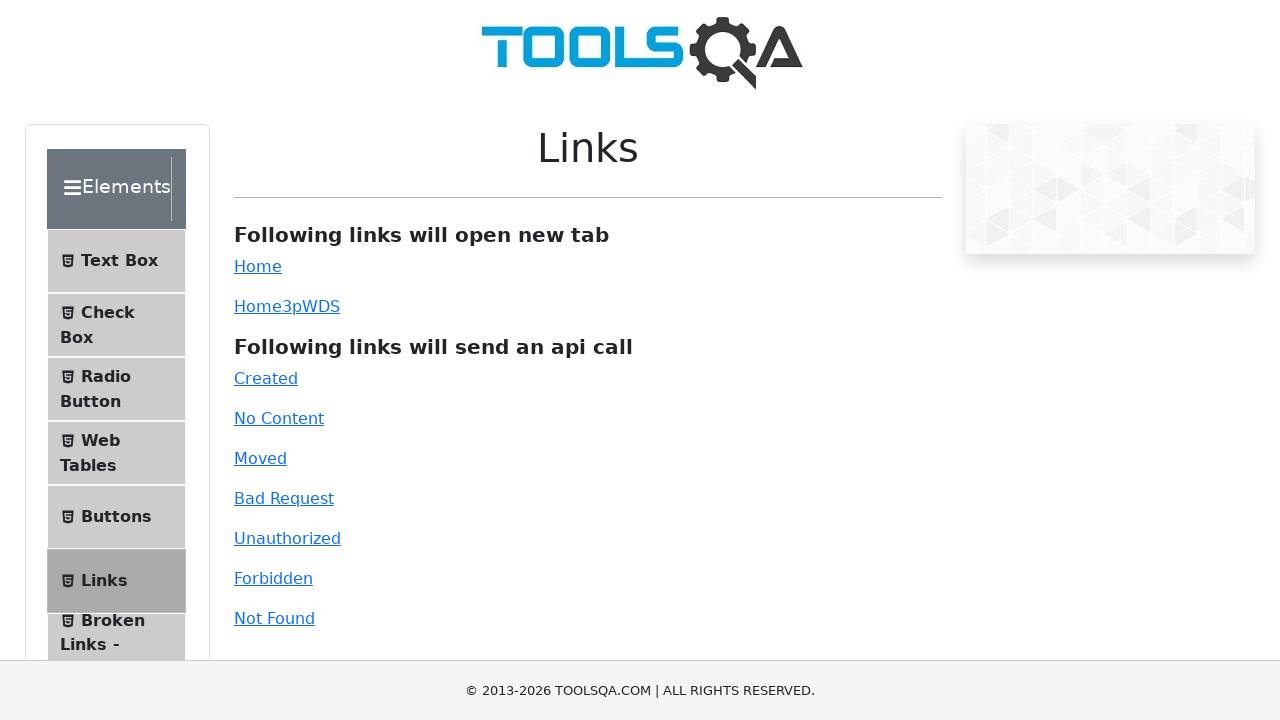

Located all link elements on the page
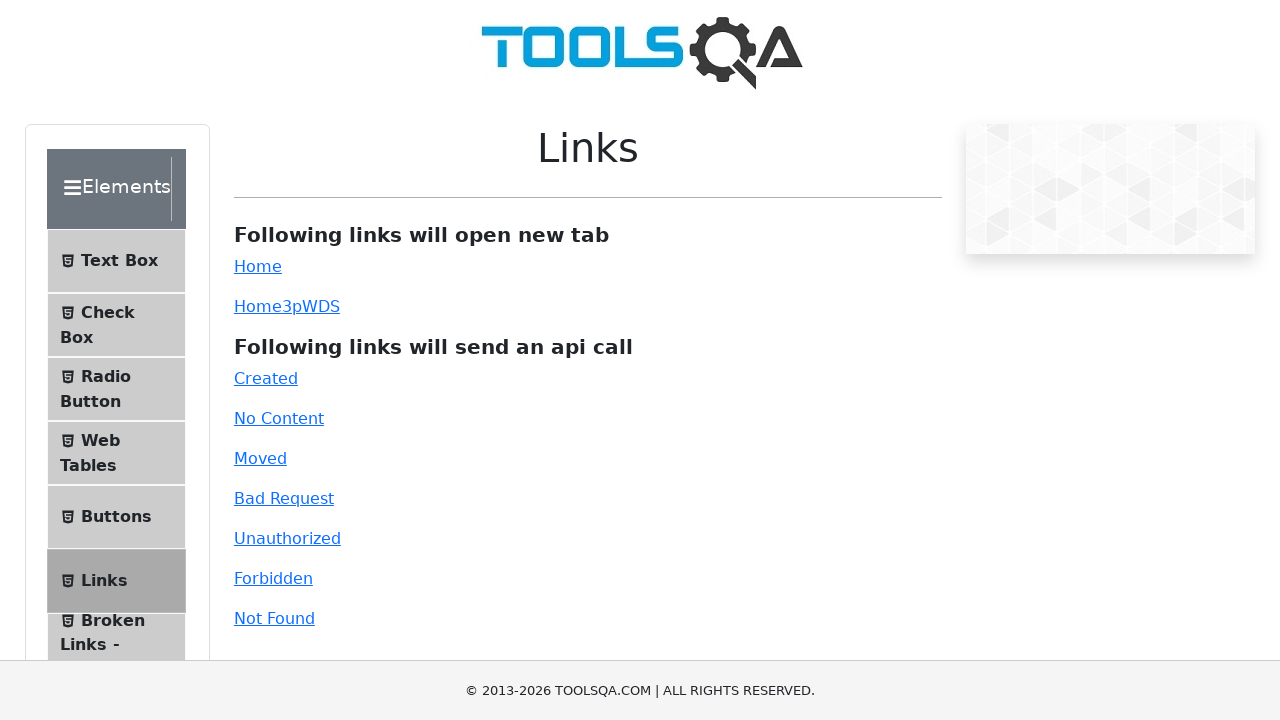

Verified that multiple links are present on the page
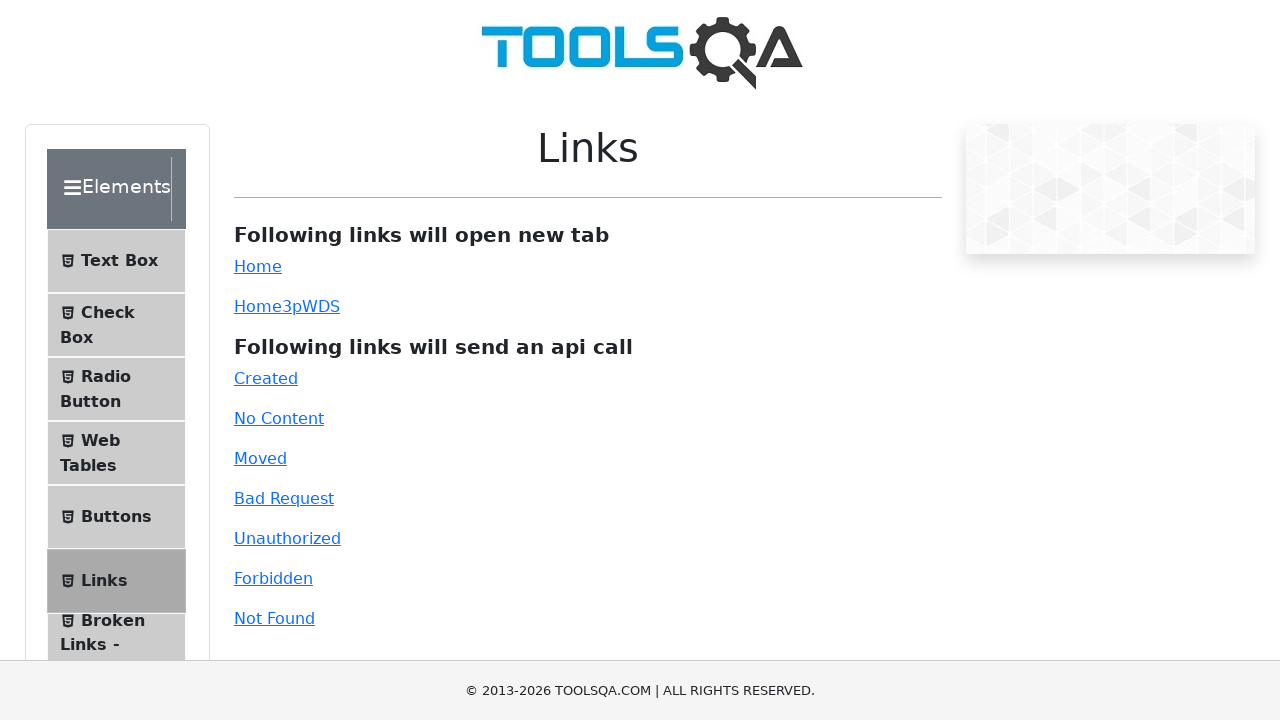

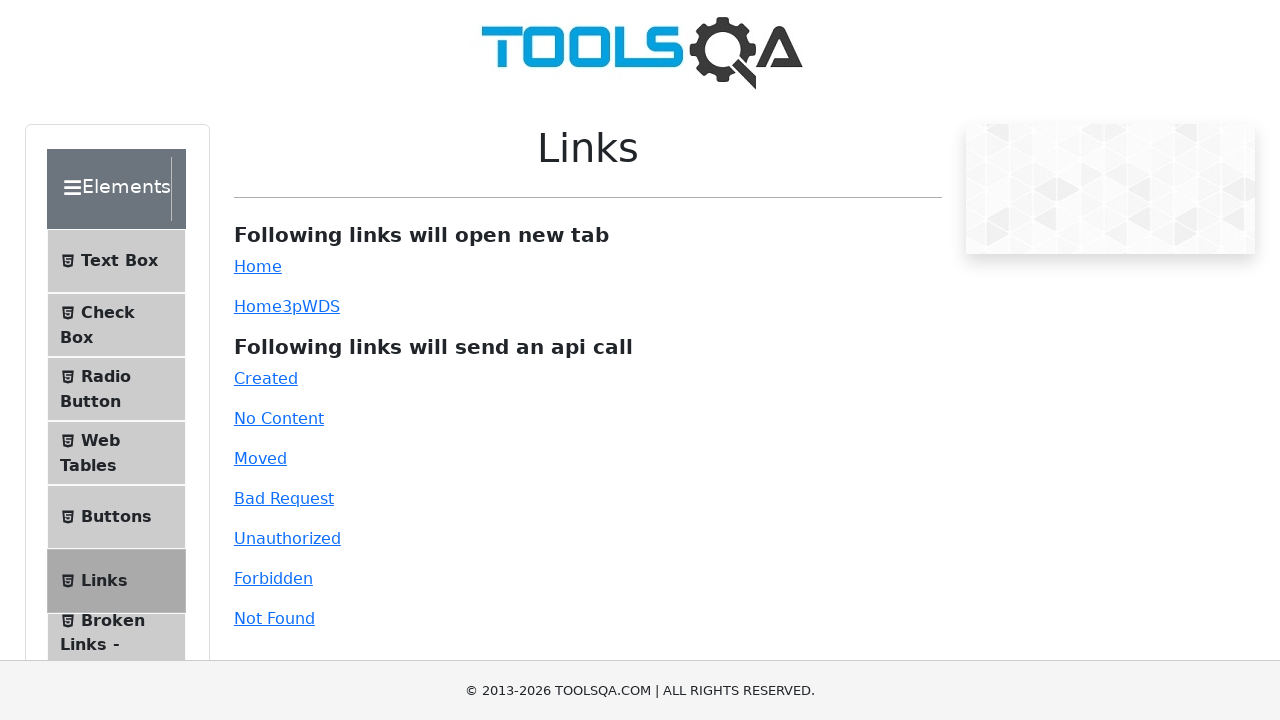